Navigates to Form Authentication page and verifies the h2 heading text is "Login Page"

Starting URL: https://the-internet.herokuapp.com/

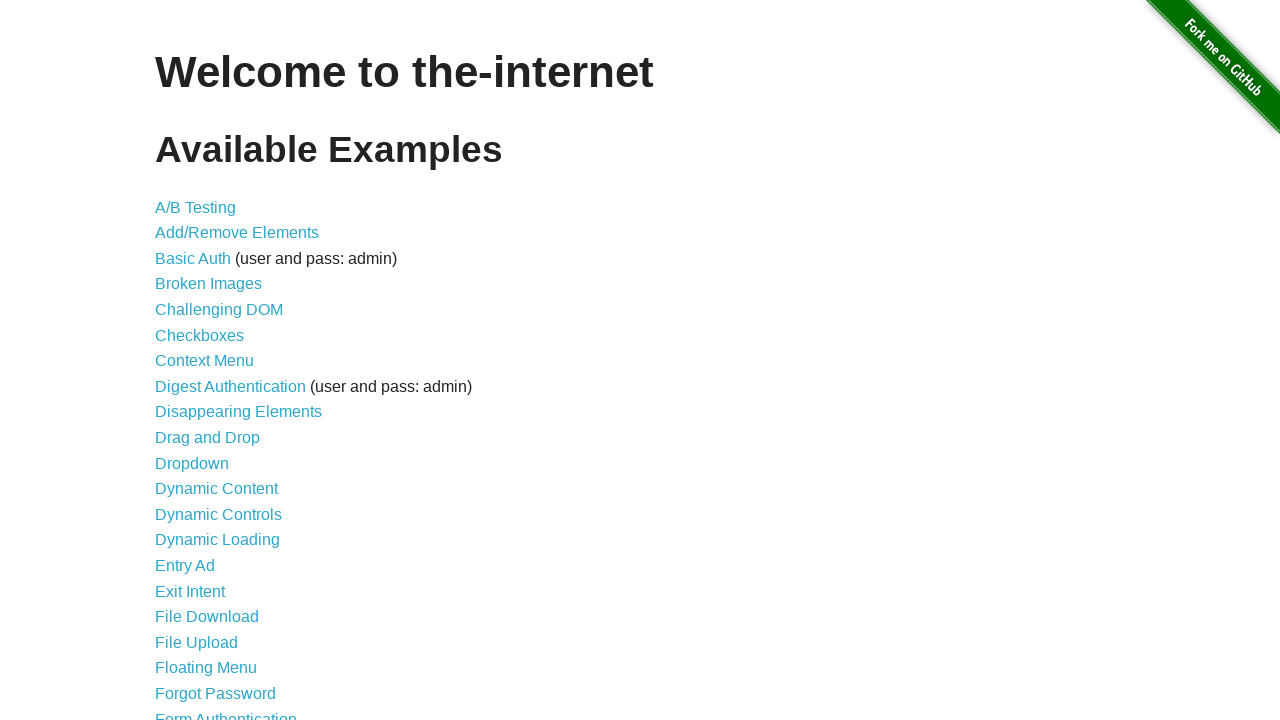

Clicked on Form Authentication link at (226, 712) on a:text('Form Authentication')
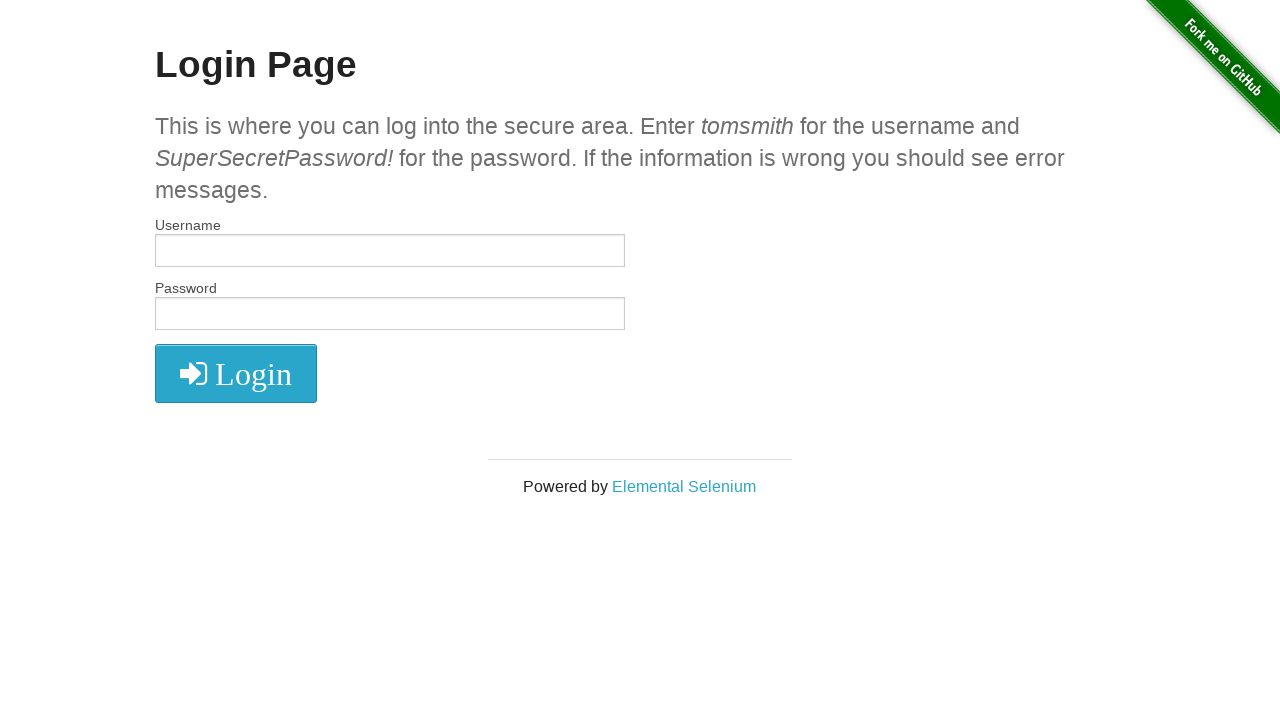

Waited for h2 heading 'Login Page' to be visible
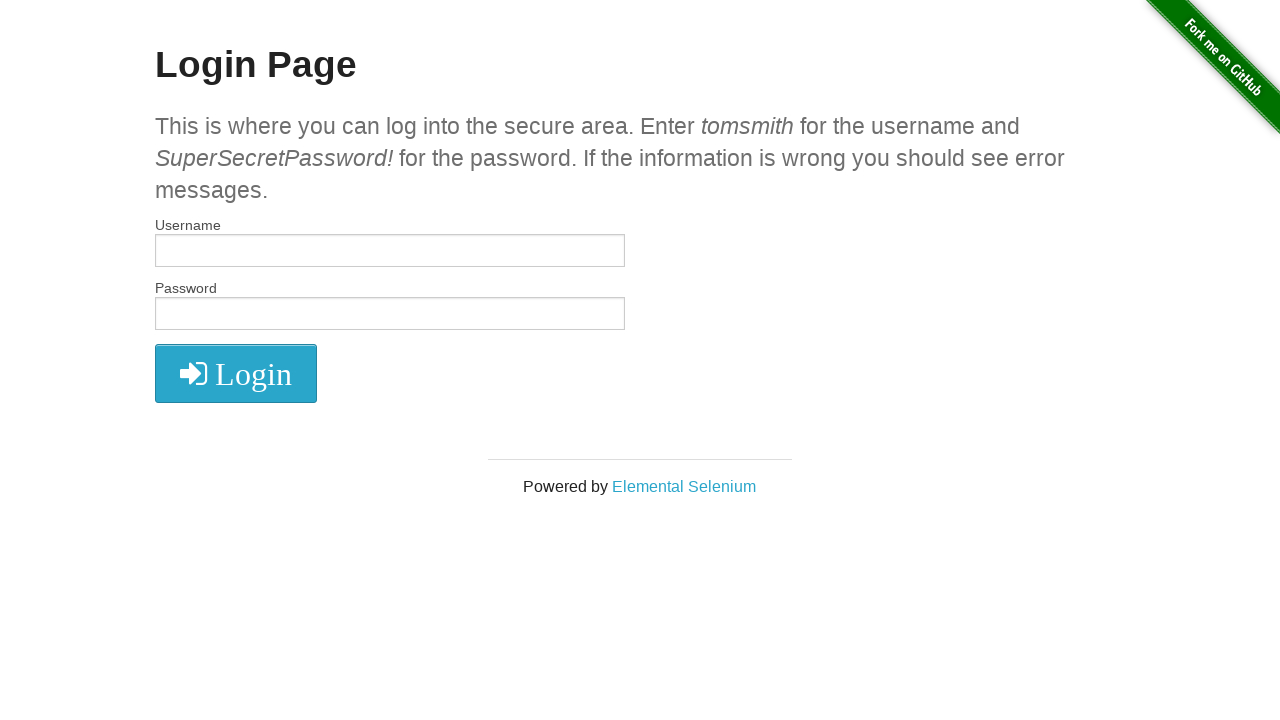

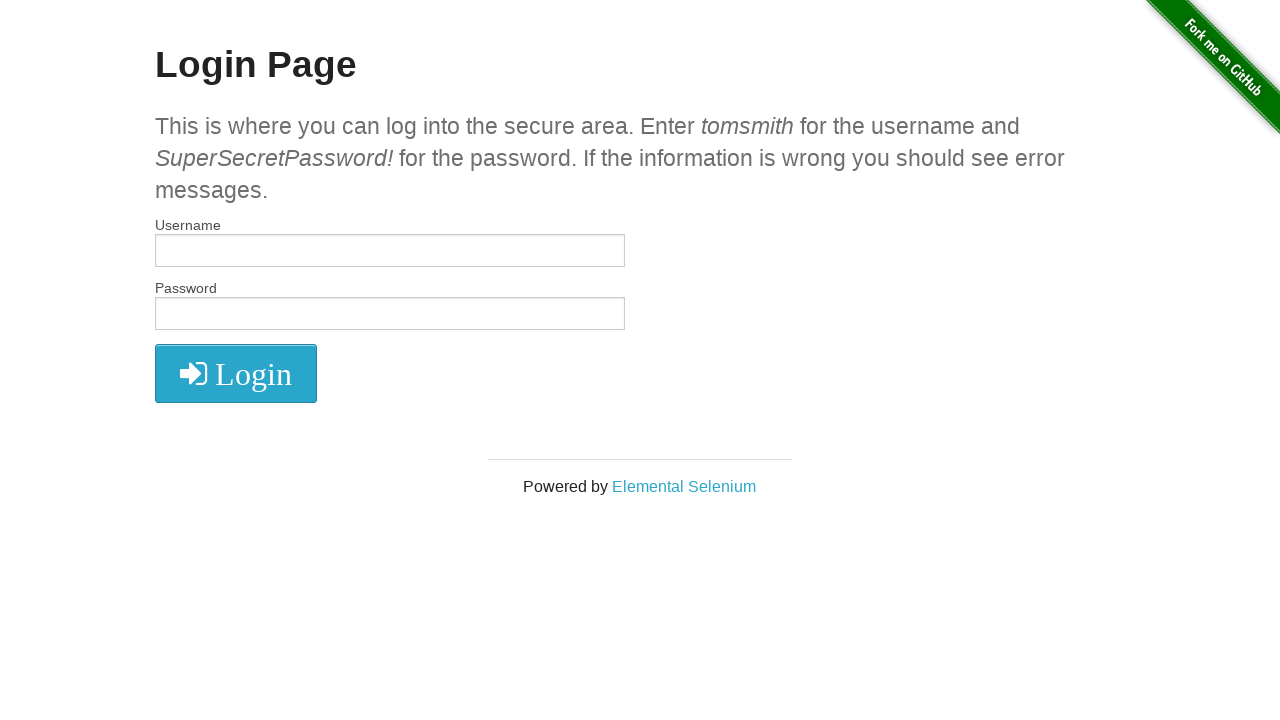